Tests finding and interacting with nested elements within a form by locating input fields inside the form container

Starting URL: https://testpages.herokuapp.com/styled/basic-html-form-test.html

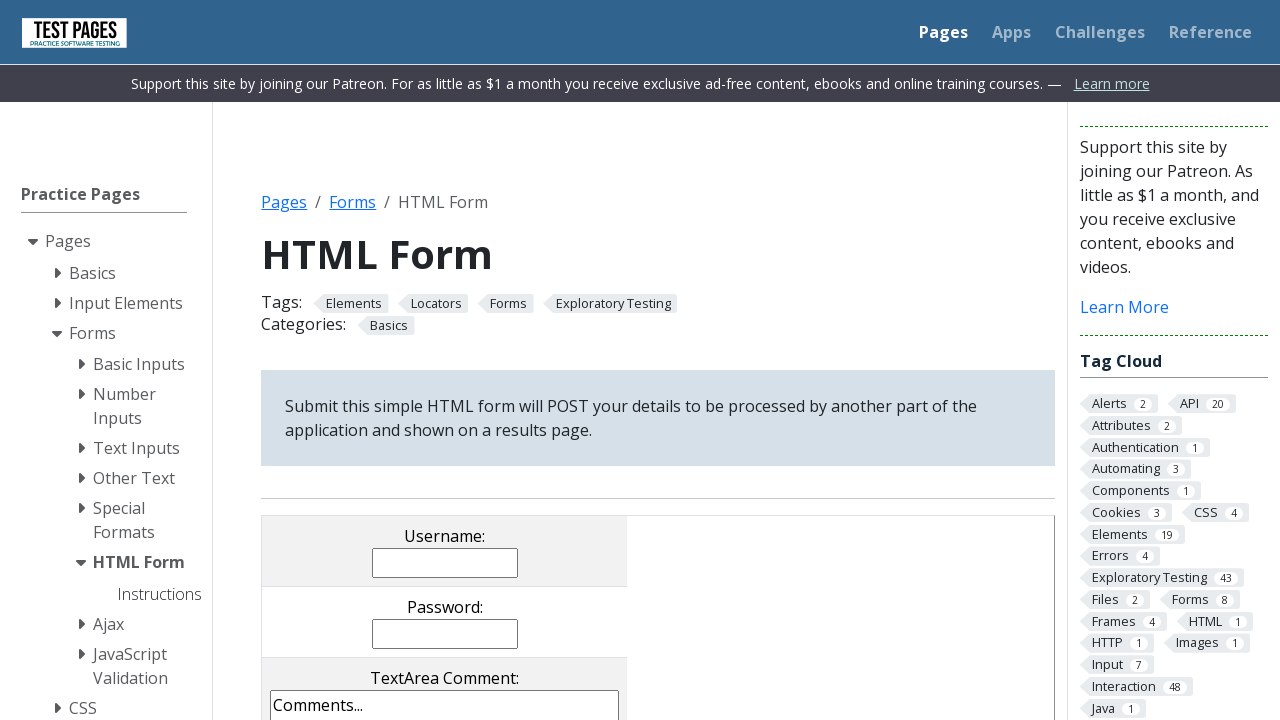

Located form element with id 'HTMLFormElements'
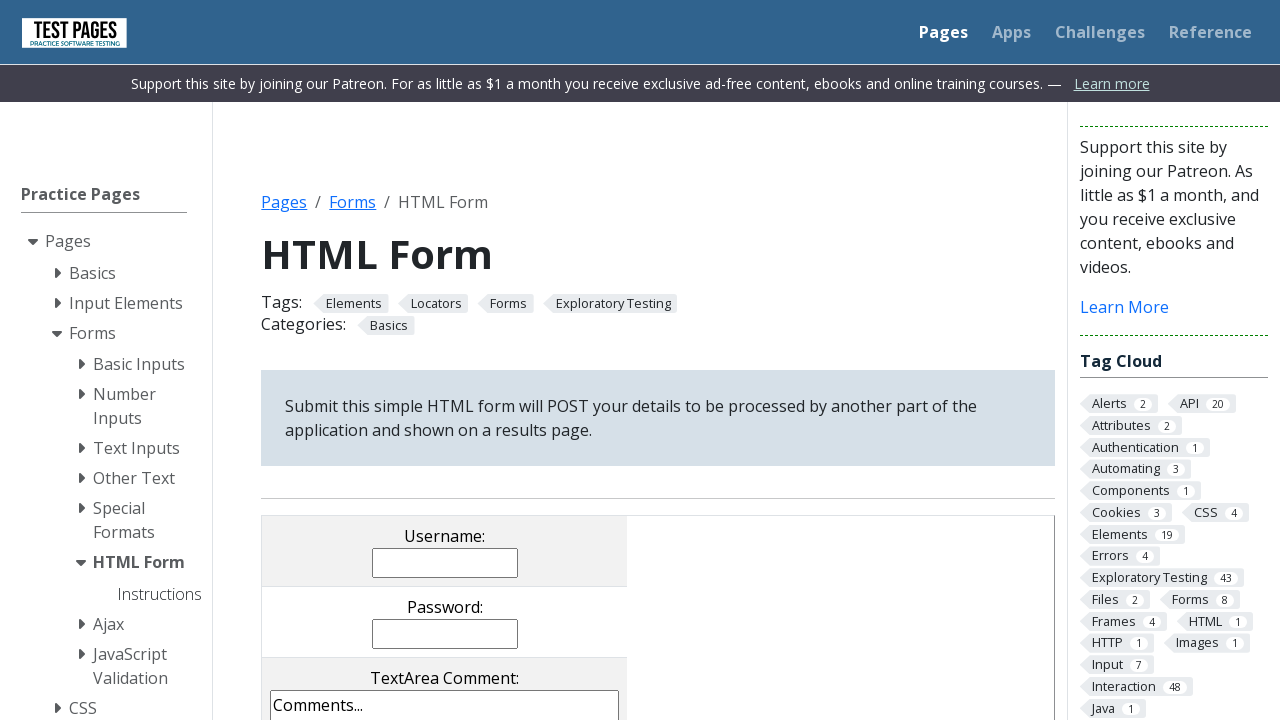

Filled first text input field within form with 'name' on #HTMLFormElements >> input[type='text'] >> nth=0
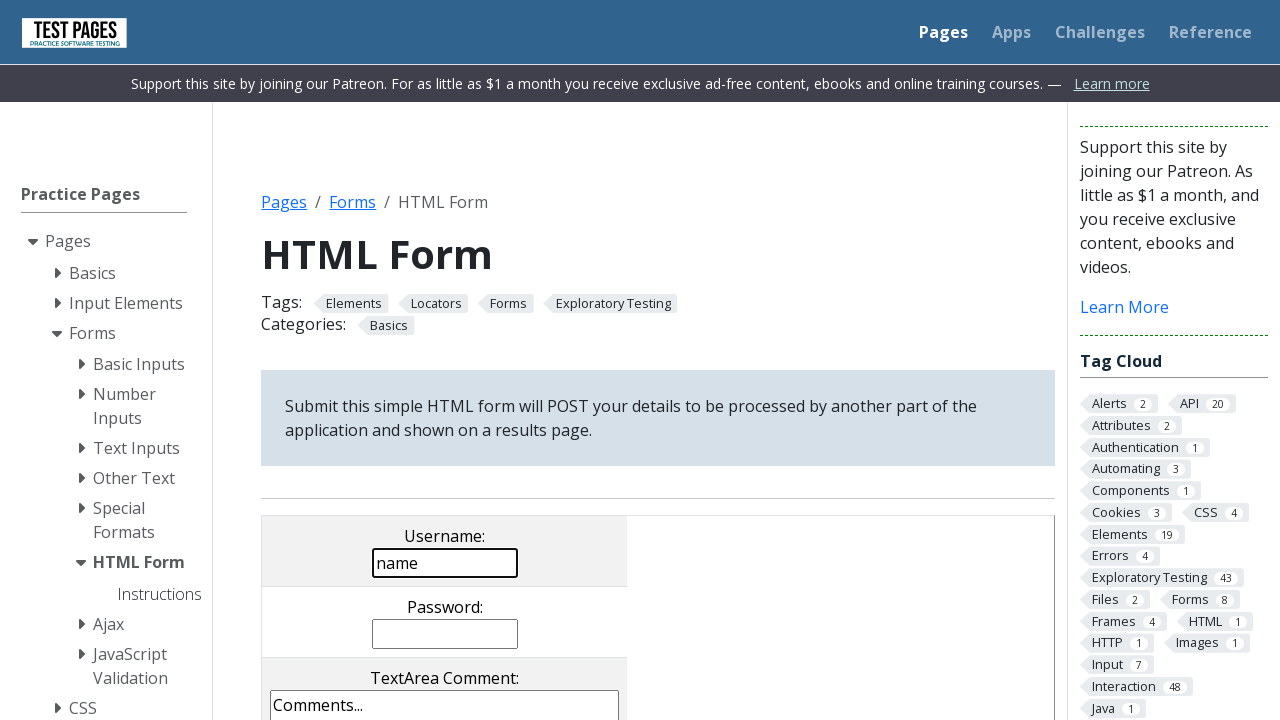

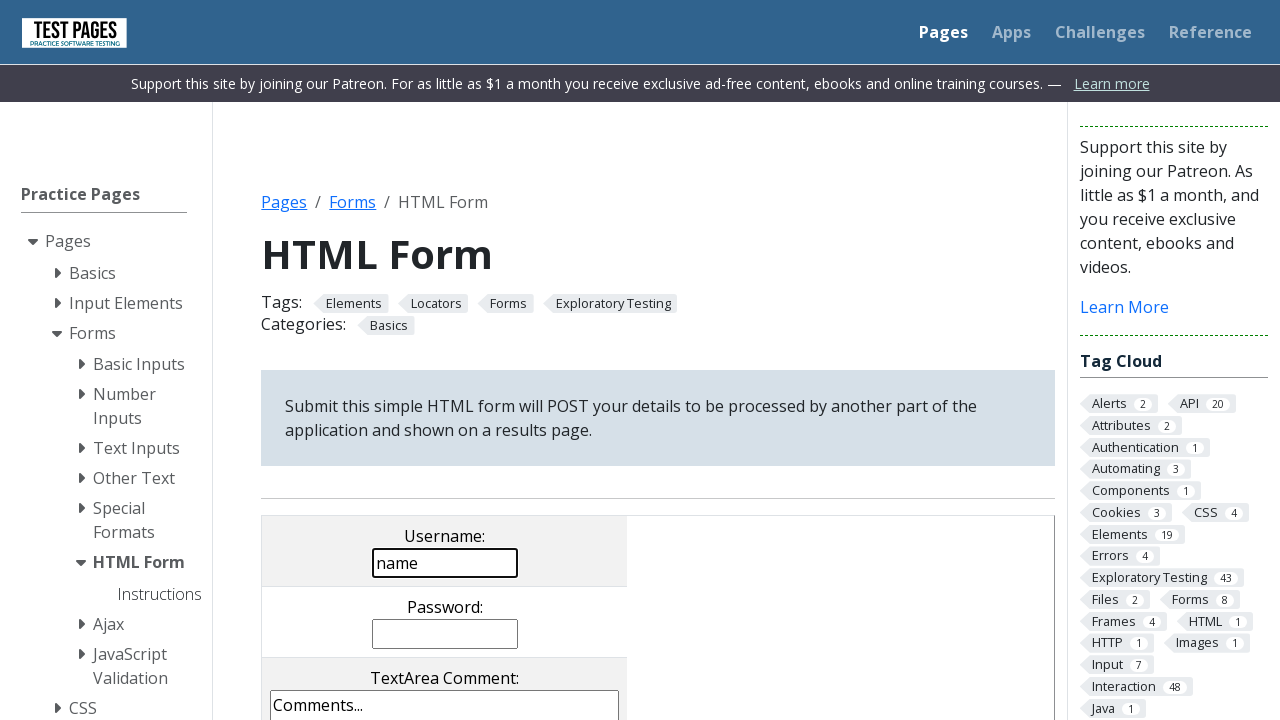